Tests SpiceJet flight search functionality by selecting one-way trip, choosing origin (Chennai/MAA) and destination (Bangalore/BLR) airports, selecting a travel date, and initiating a flight search.

Starting URL: https://www.spicejet.com

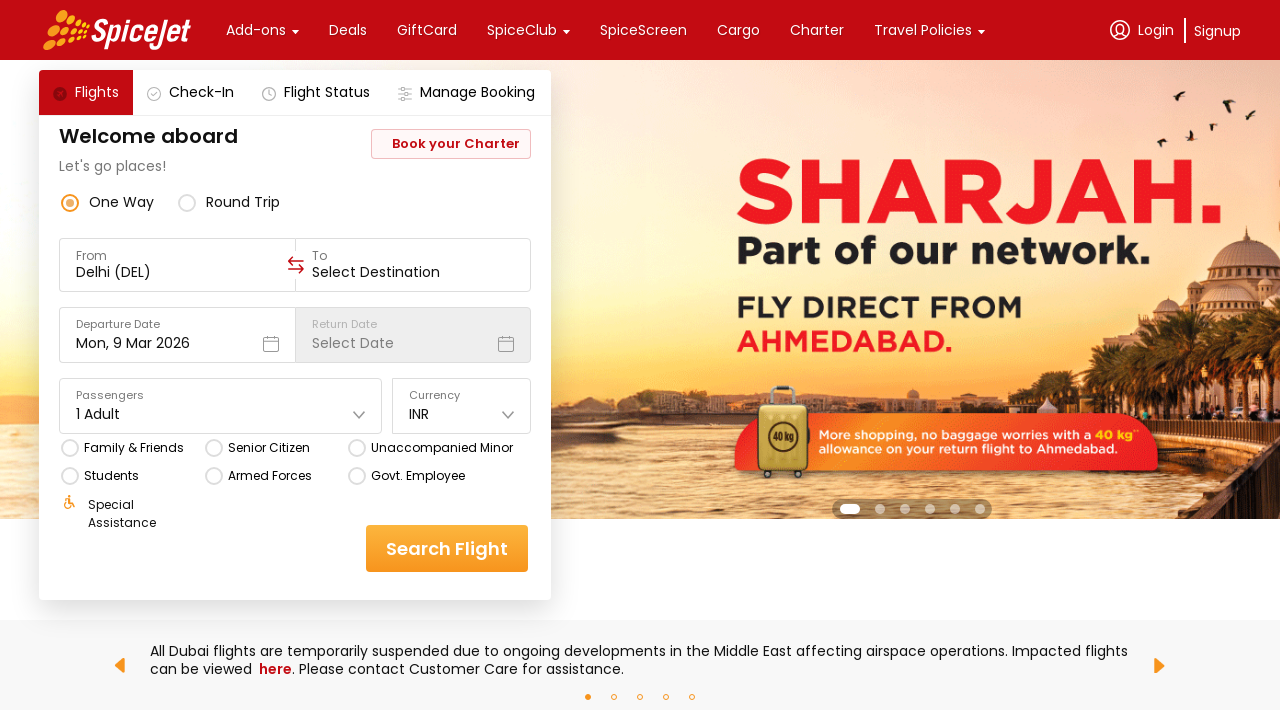

Selected one-way trip option at (108, 202) on div[data-testid='one-way-radio-button']
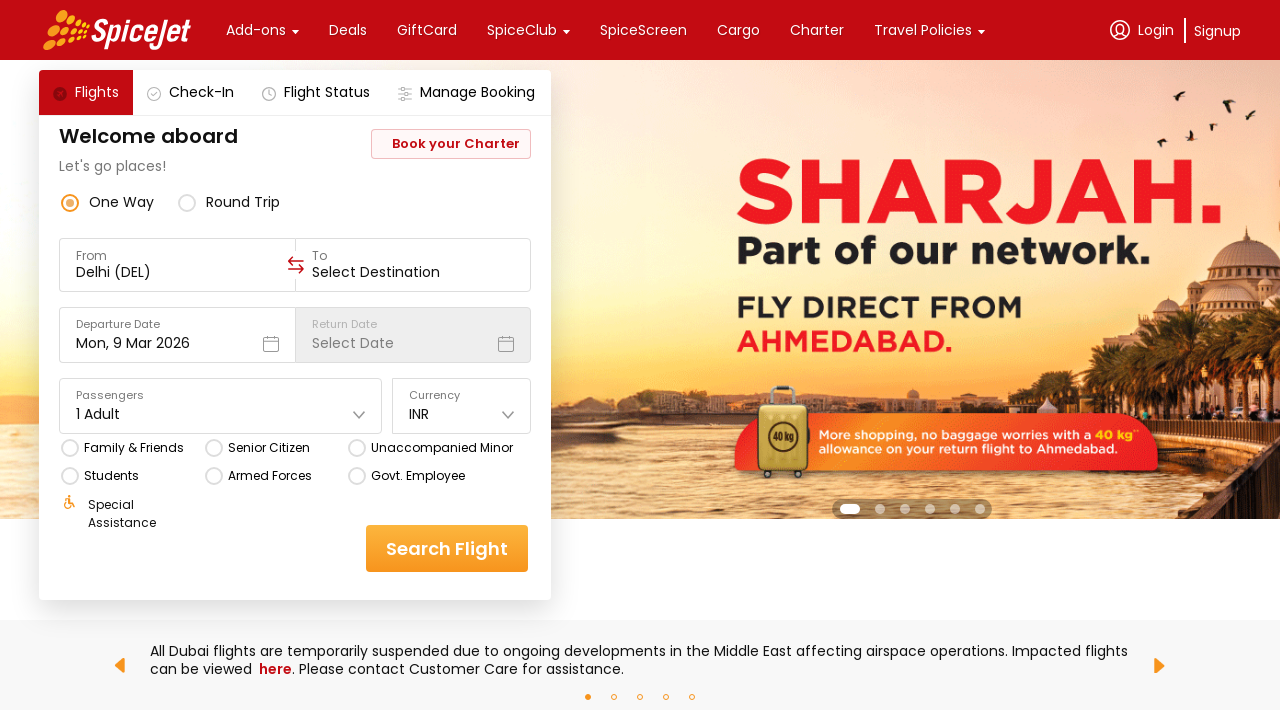

Clicked origin airport selector at (177, 265) on div[data-testid='to-testID-origin']
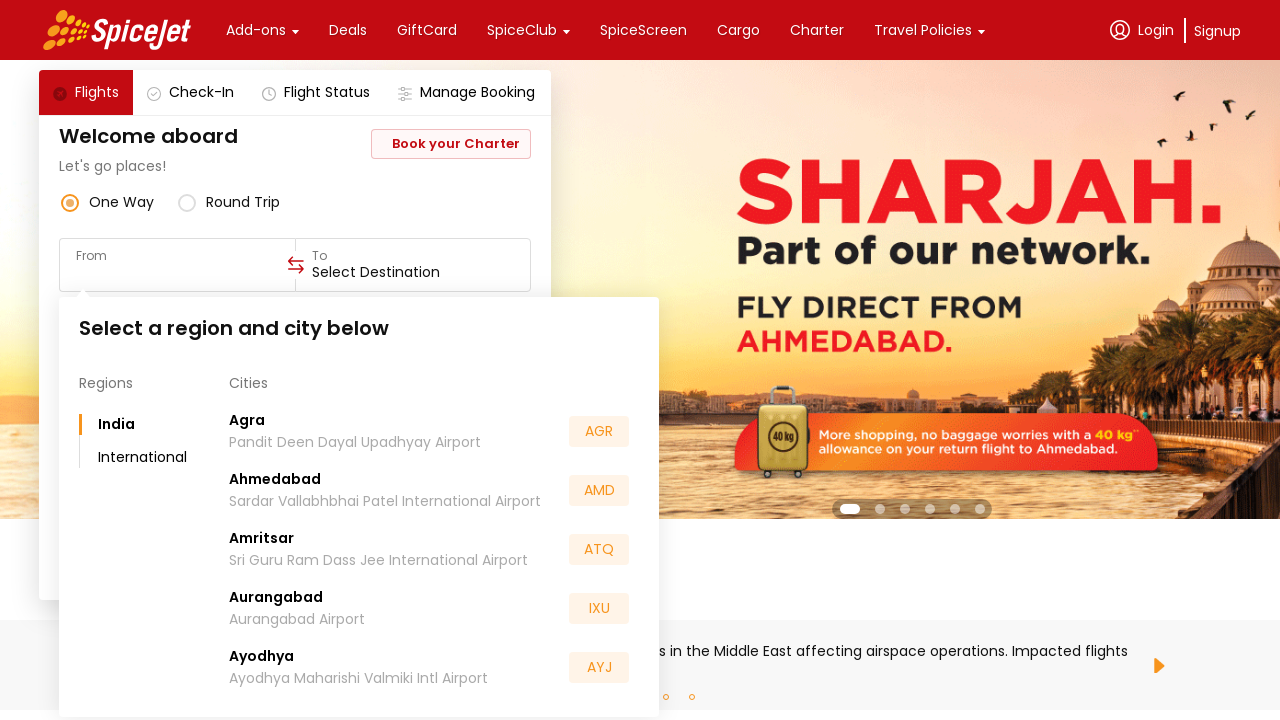

Selected Chennai (MAA) as origin airport at (599, 552) on xpath=//div[text()='MAA']
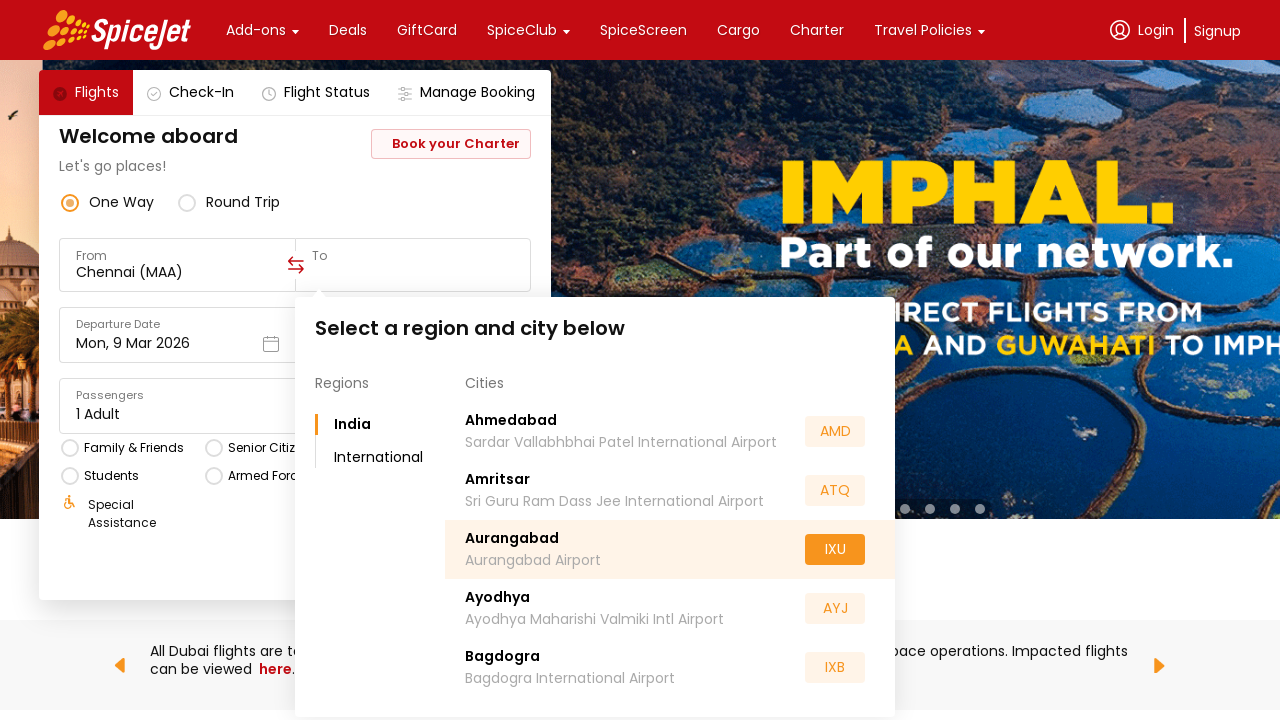

Clicked destination airport selector at (413, 265) on div[data-testid='to-testID-destination']
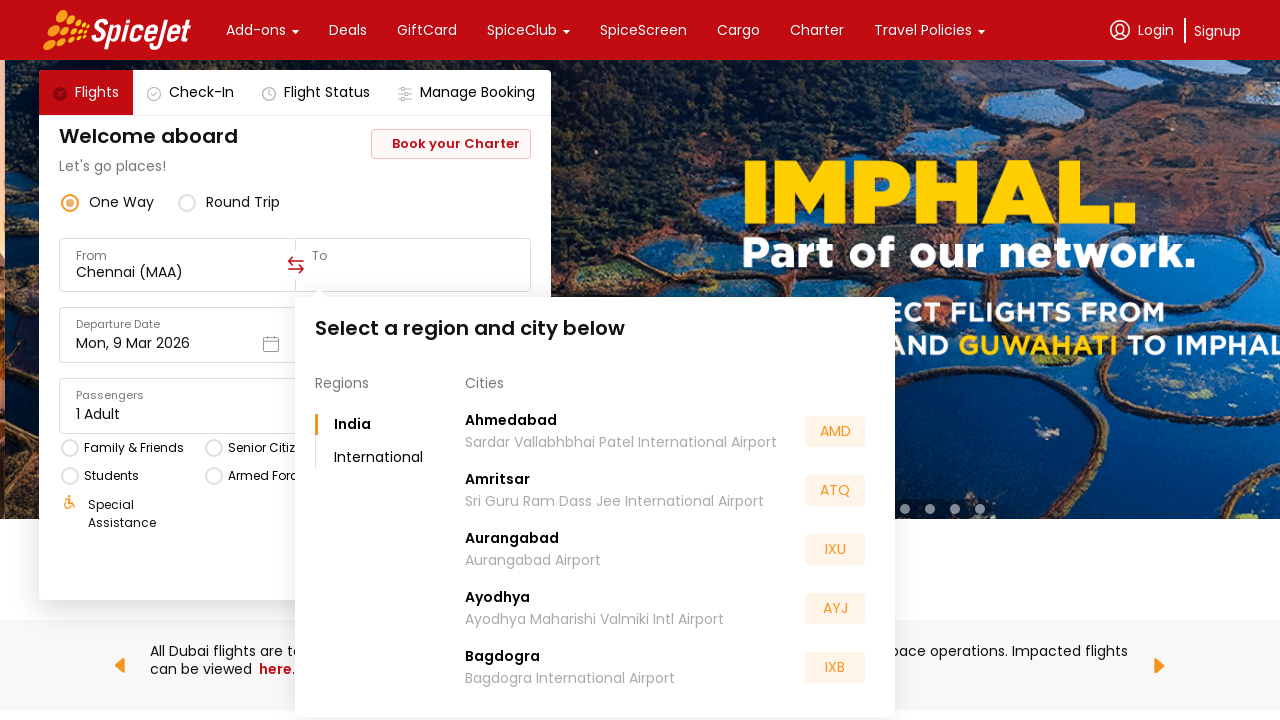

Selected Bangalore (BLR) as destination airport at (835, 552) on xpath=//div[text()='BLR']
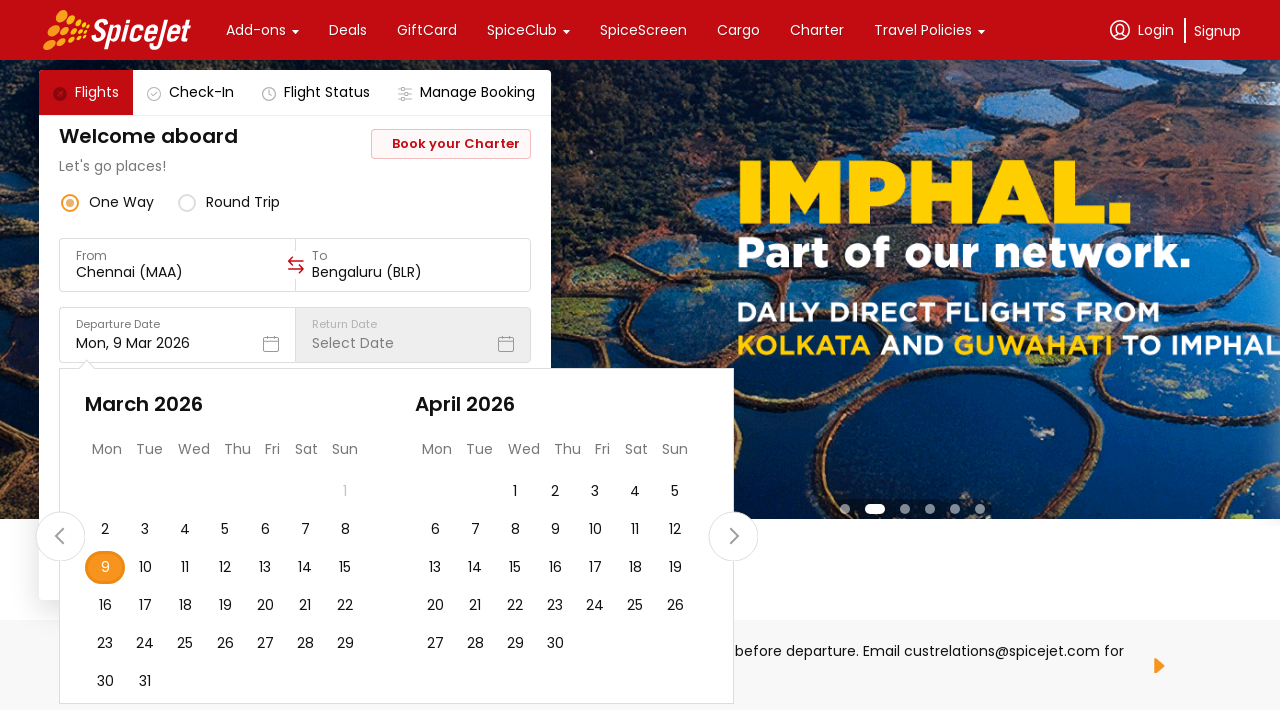

Selected travel date (day 27) at (265, 644) on div[data-testid='undefined-calendar-day-27']
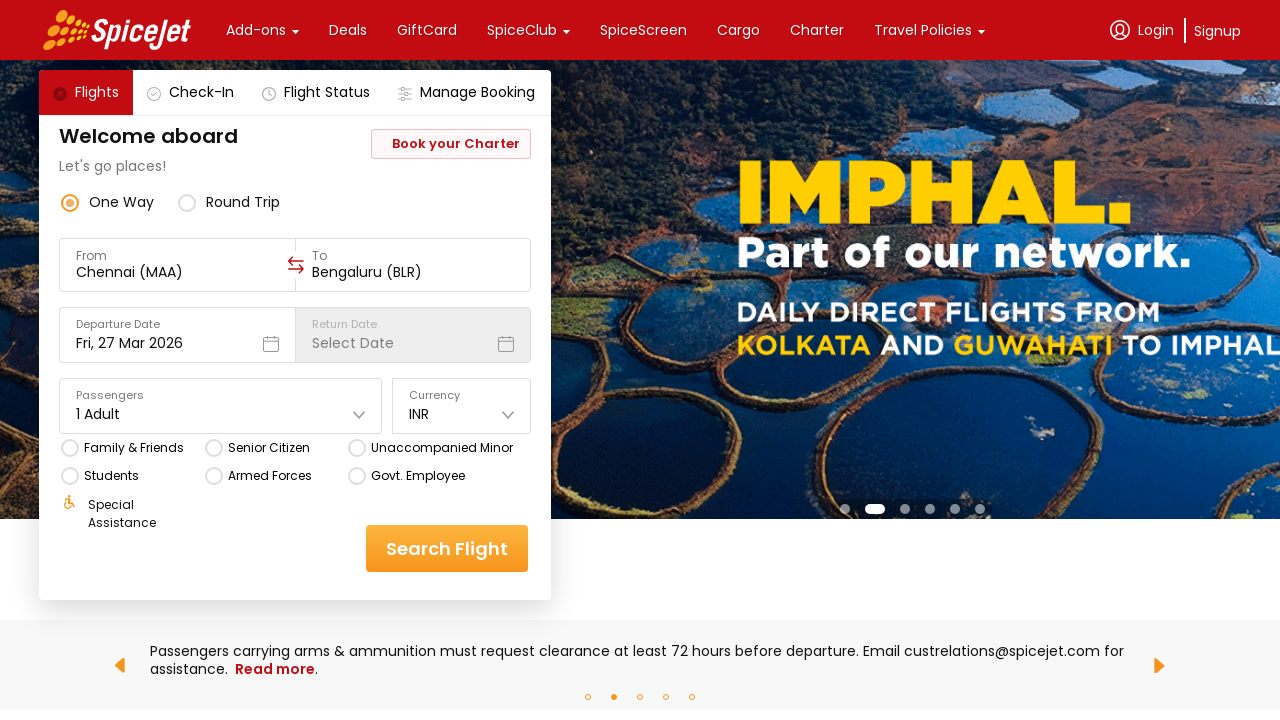

Waited for UI update
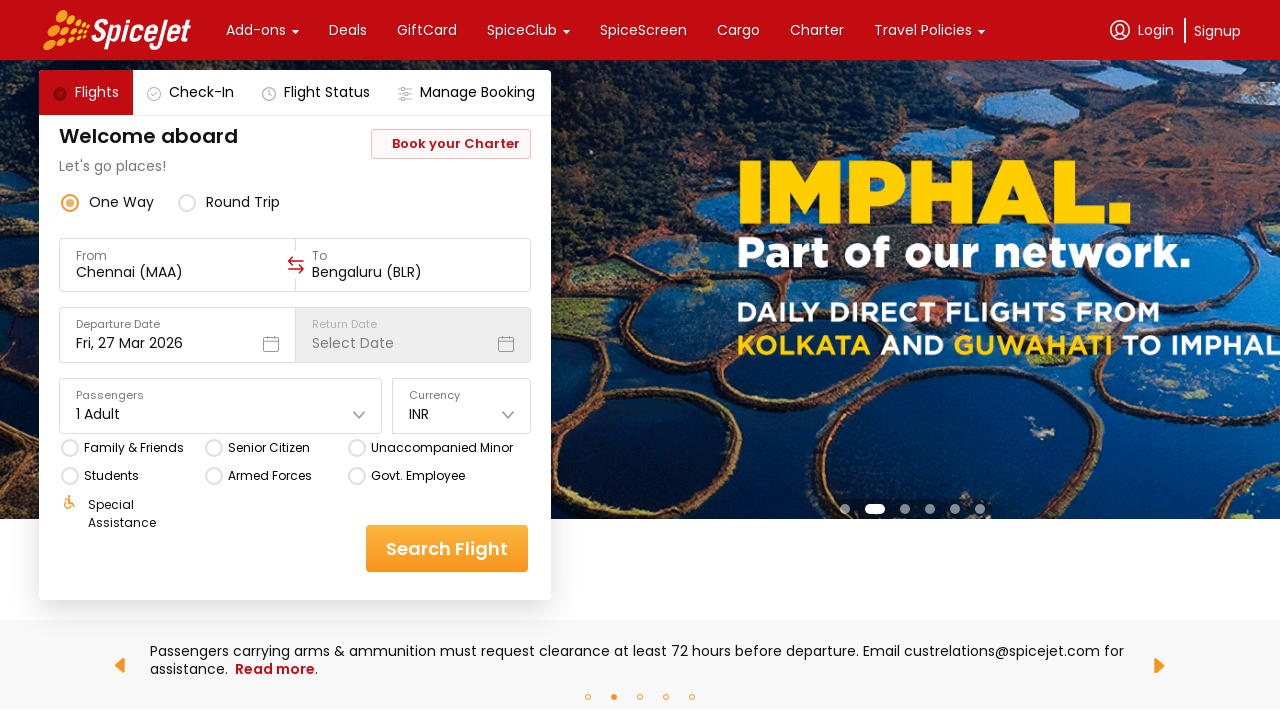

Clicked passenger/class selector at (229, 202) on (//div[contains(@class,'css-1dbjc4n r-1awozwy r-1loqt21')])[8]
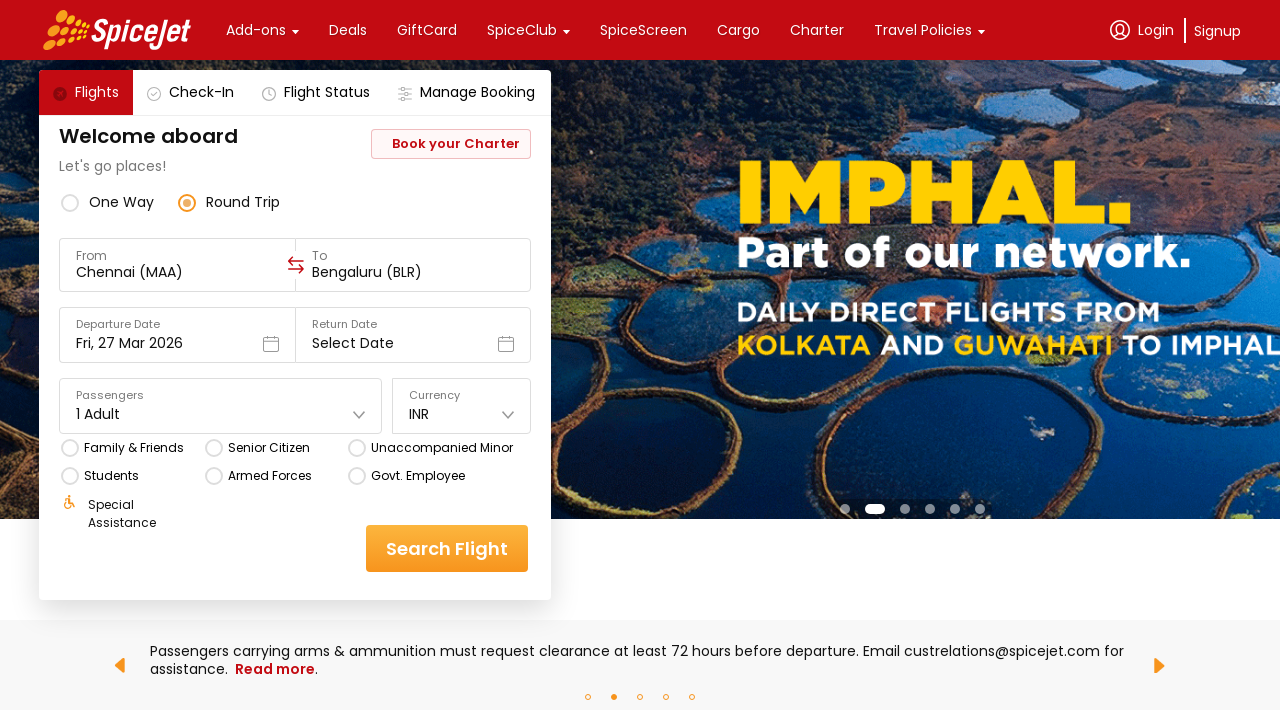

Clicked search flights button to initiate flight search at (447, 548) on div[data-testid='home-page-flight-cta']
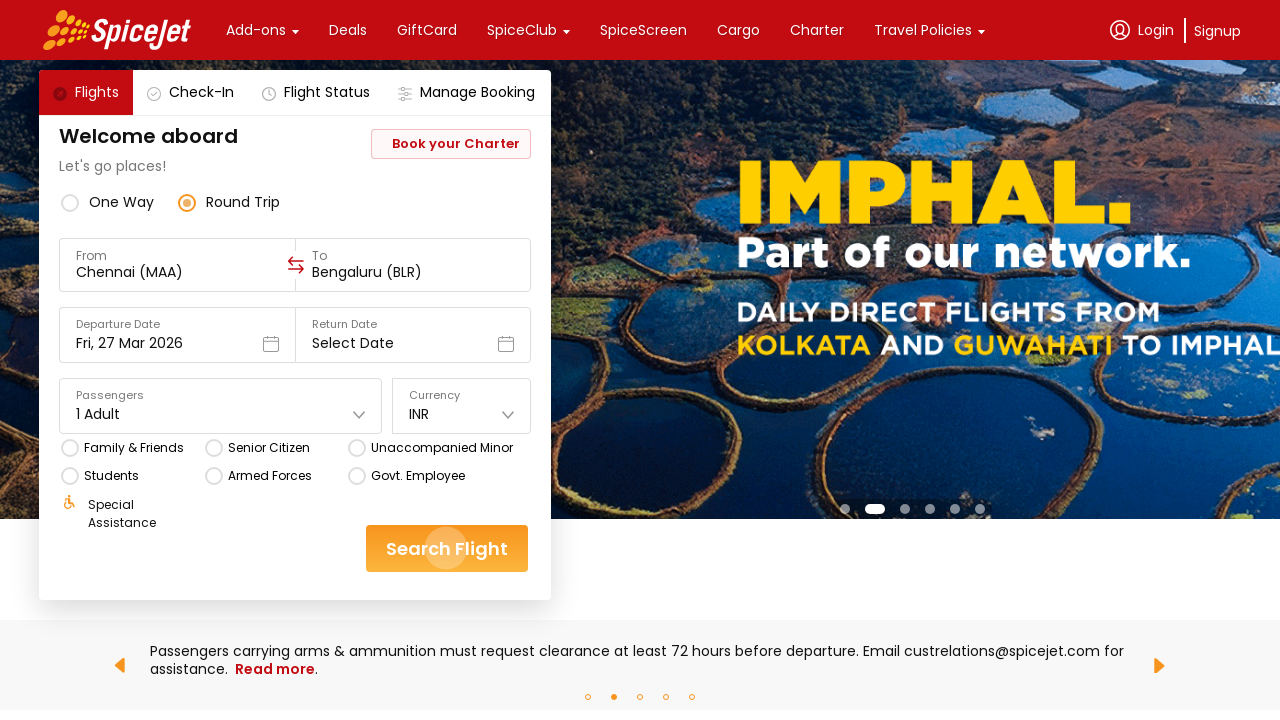

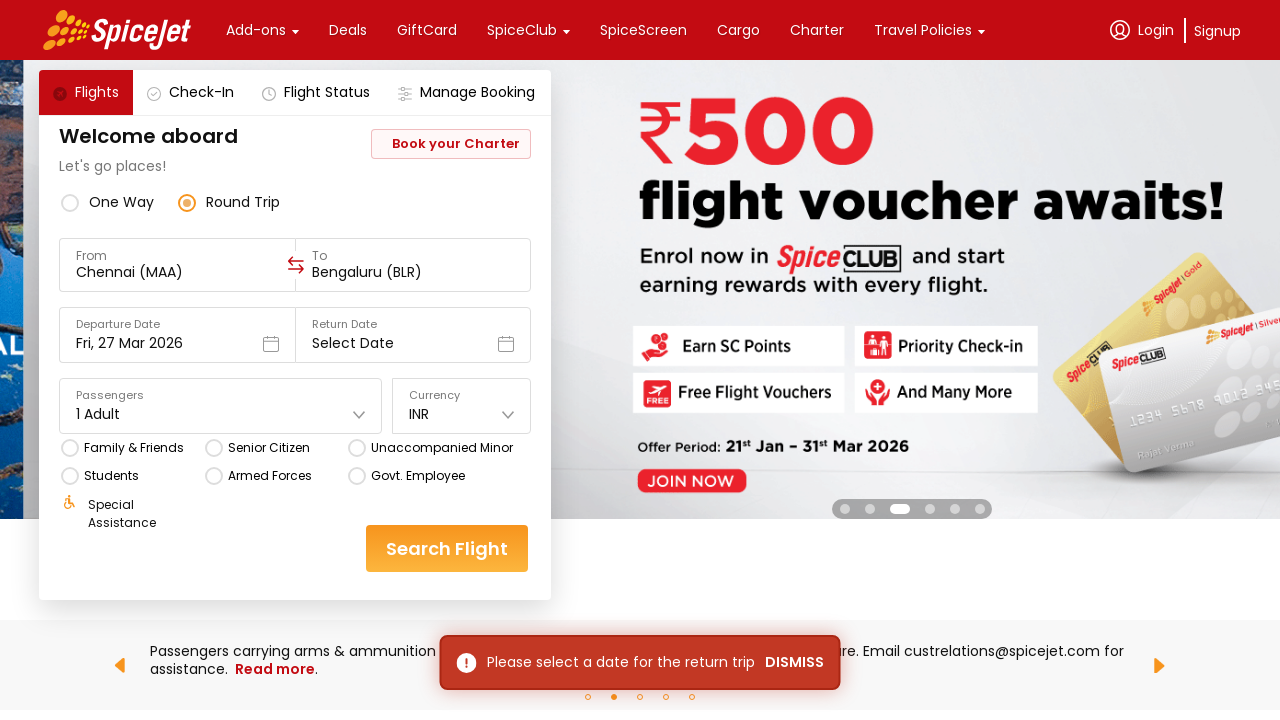